Tests file download functionality by navigating to a download page and clicking the first download link to trigger a file download.

Starting URL: http://the-internet.herokuapp.com/download

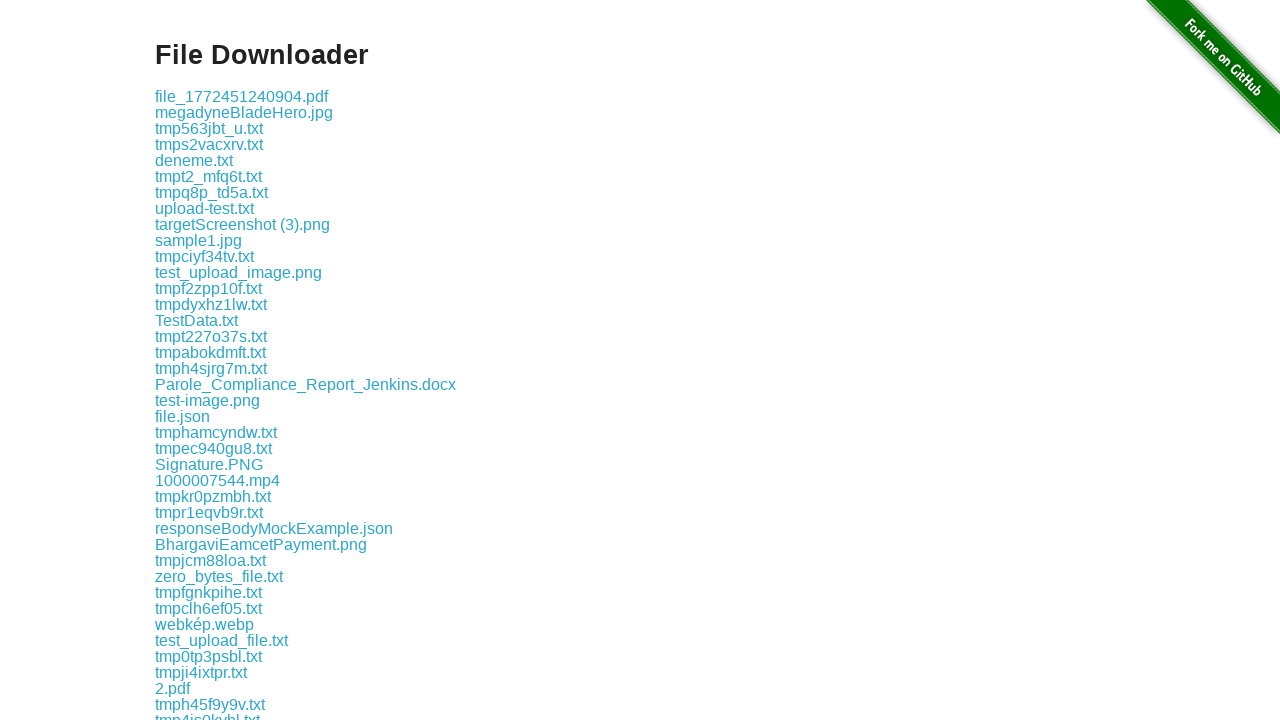

Waited for download links to be visible on the page
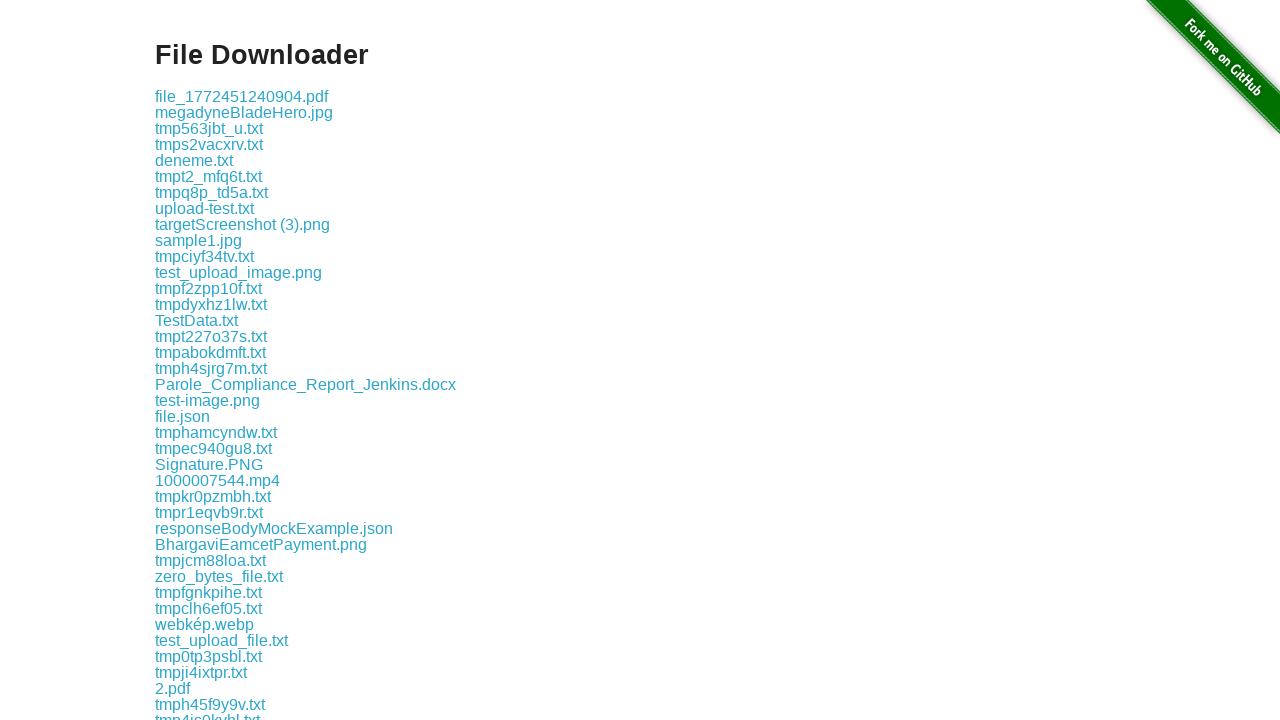

Clicked the first download link to trigger file download at (242, 96) on .example a
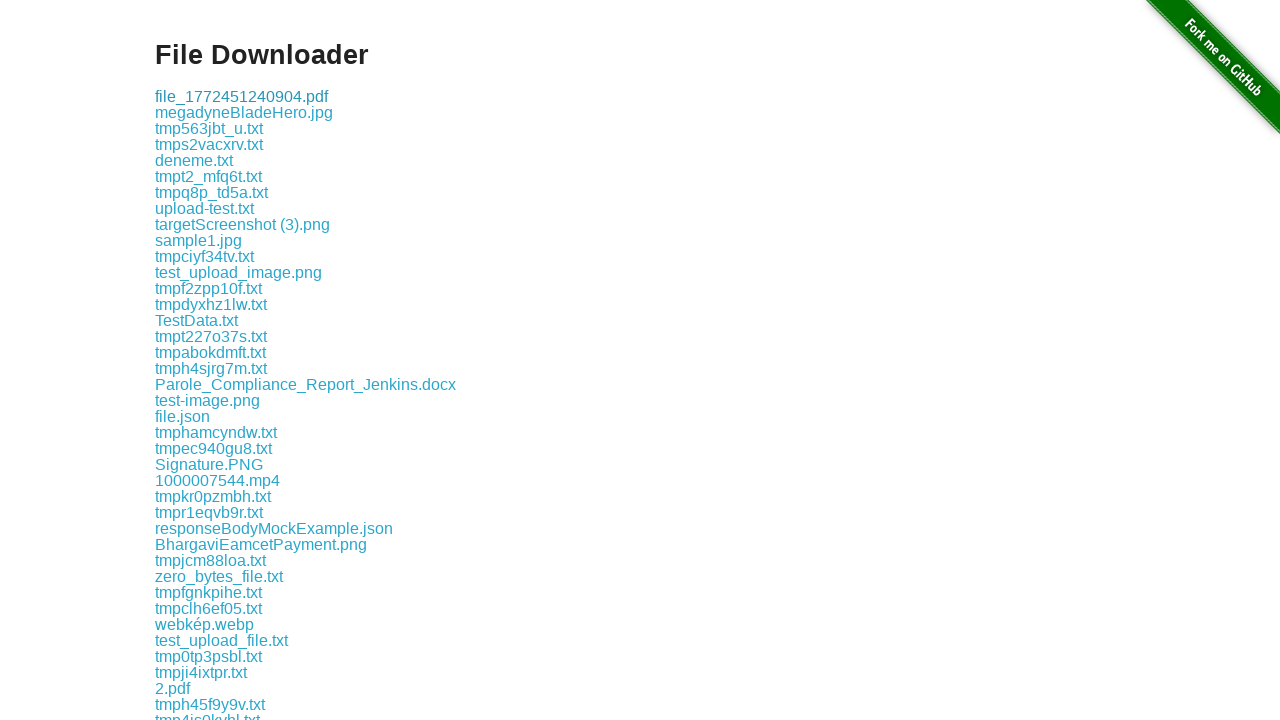

File download completed
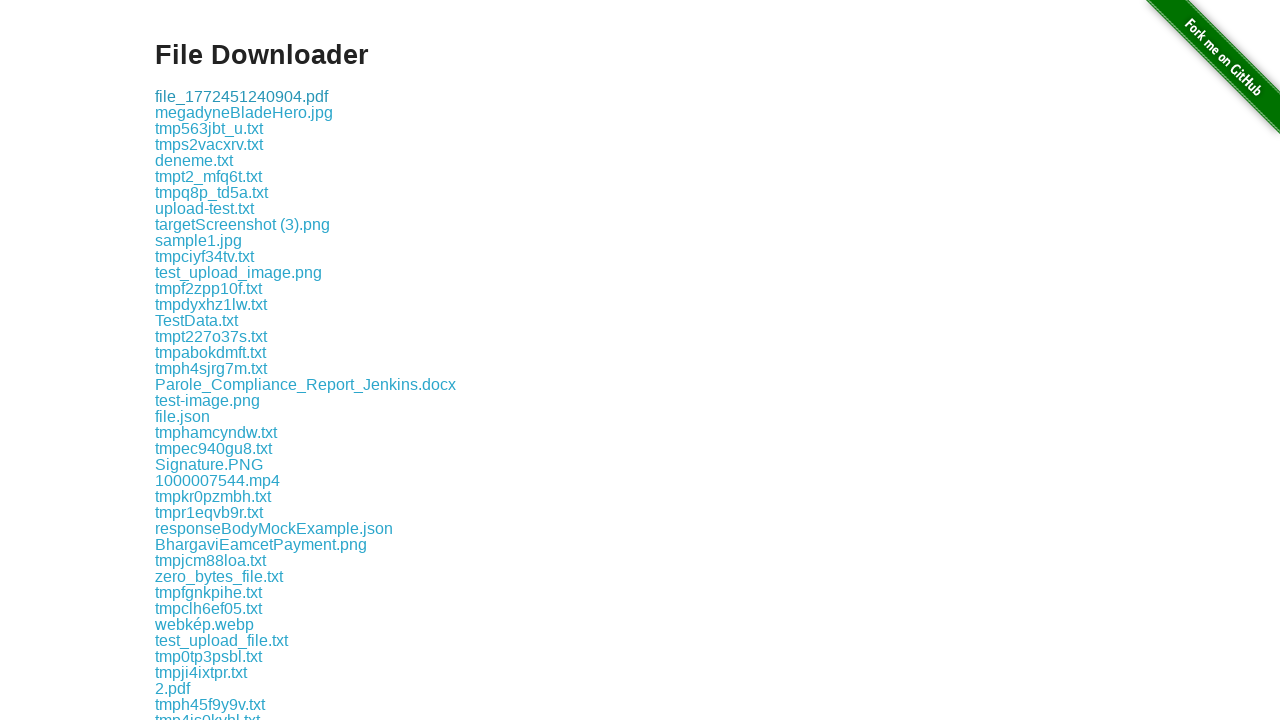

Verified that download has a suggested filename
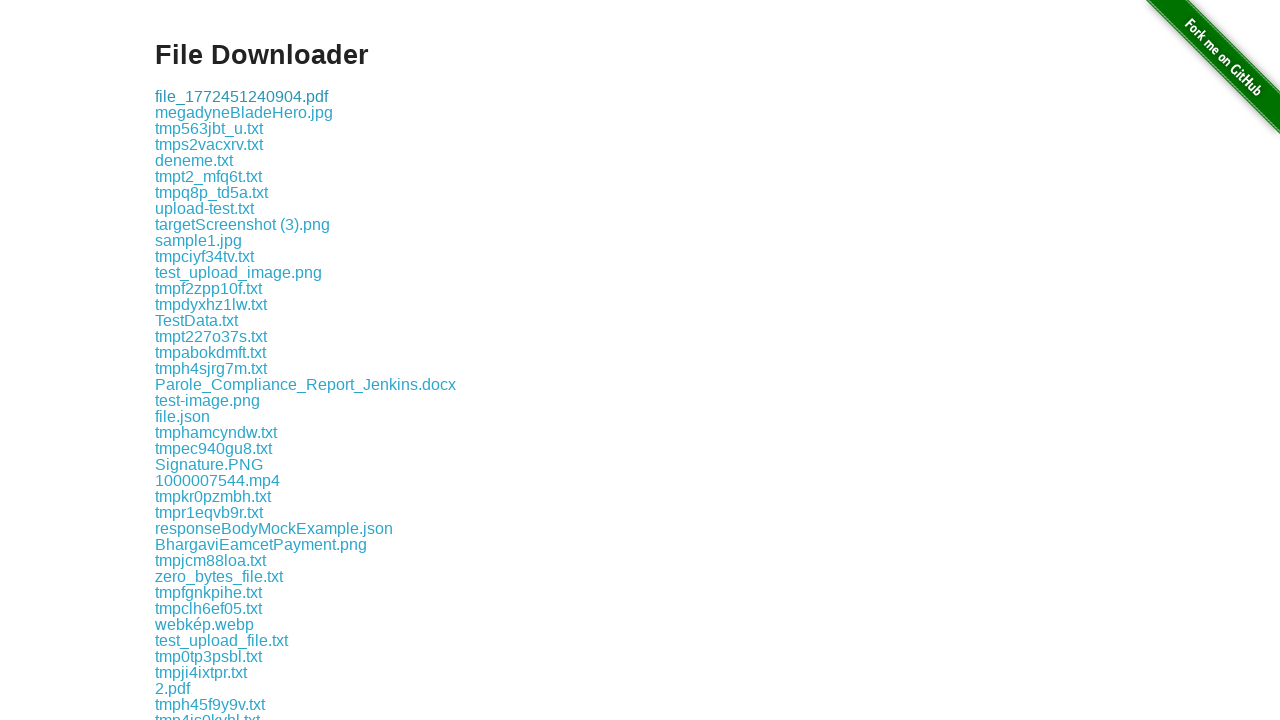

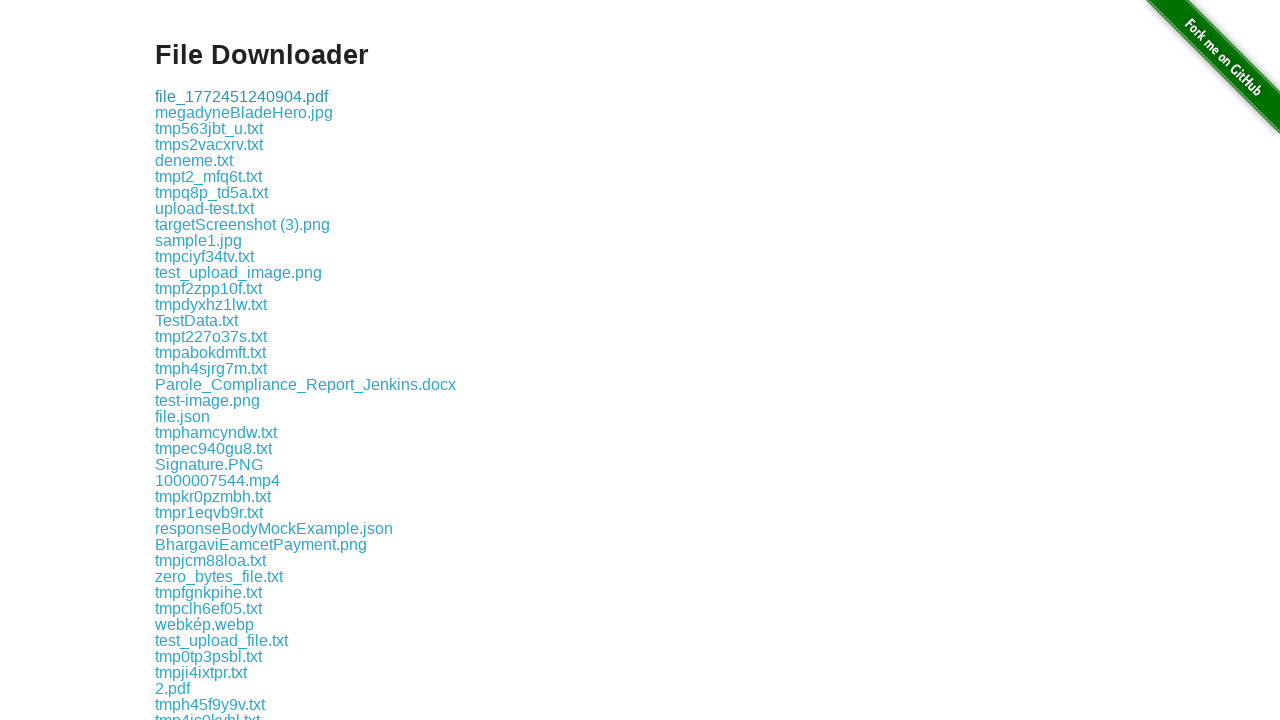